Tests navigation from the homepage to the About Us page by clicking the About Us link and verifying the page loads

Starting URL: https://training-support.net

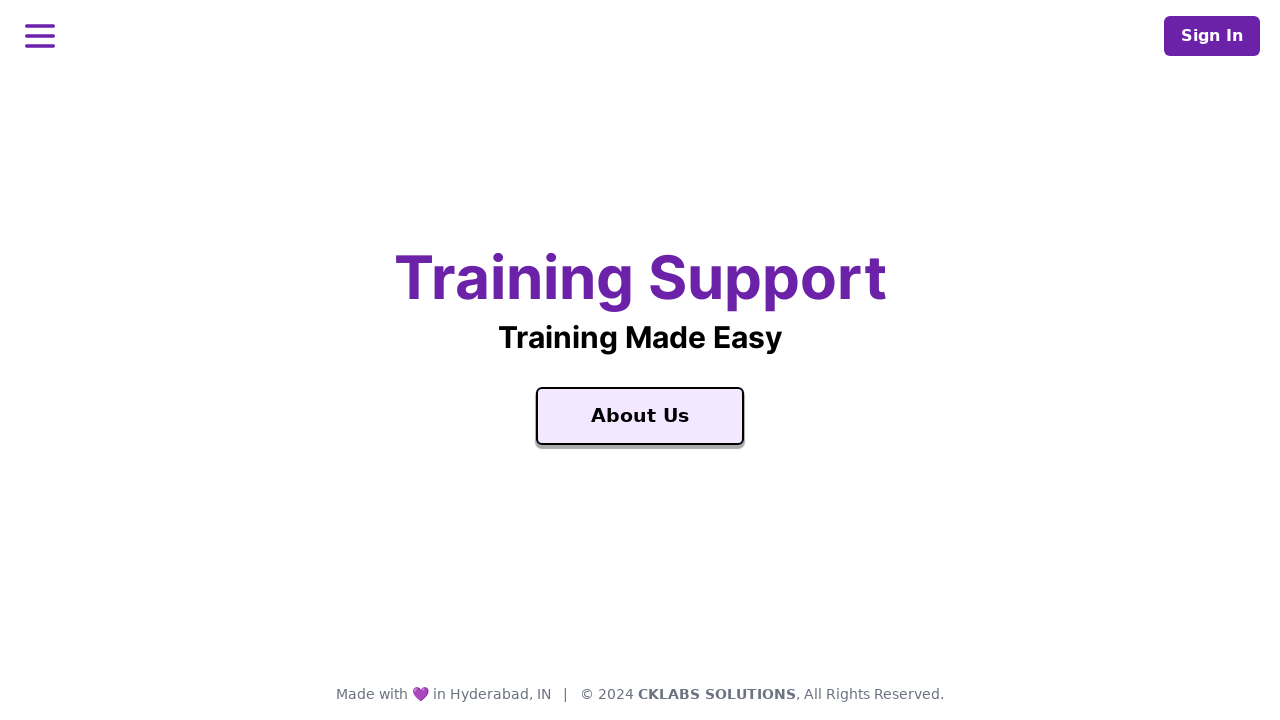

Clicked the About Us link at (640, 416) on text=About Us
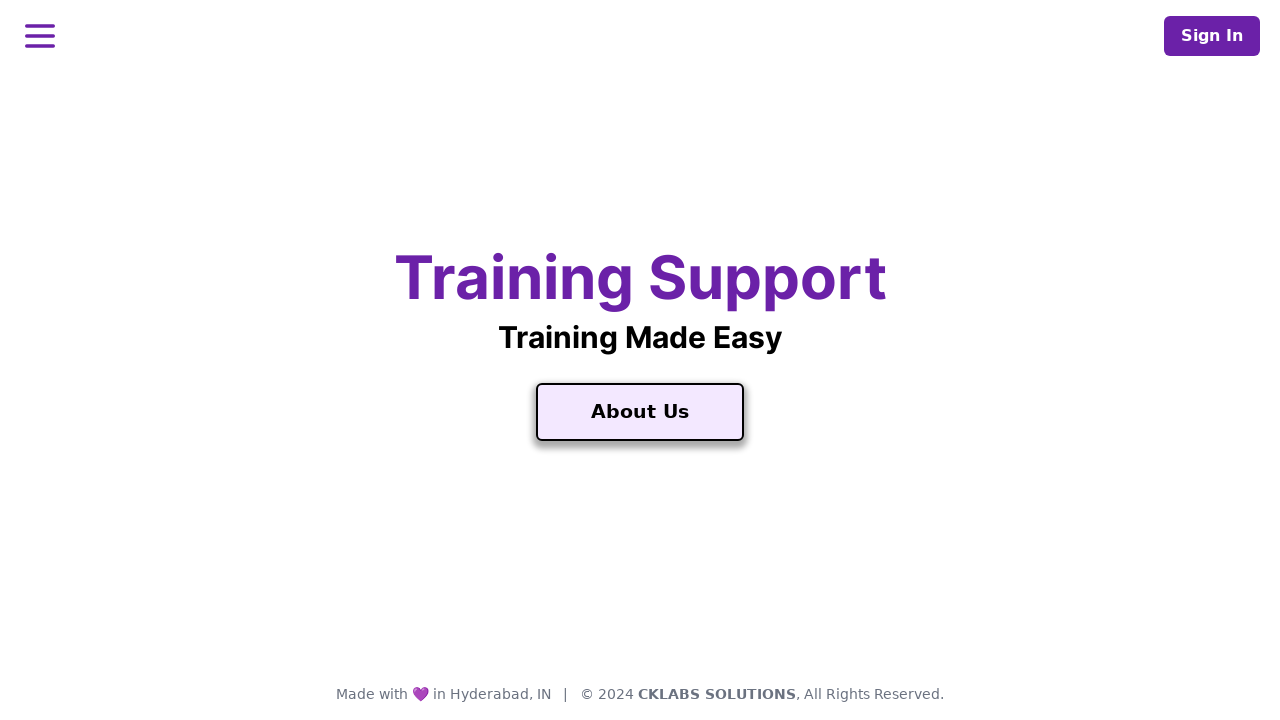

About Us page loaded and DOM content rendered
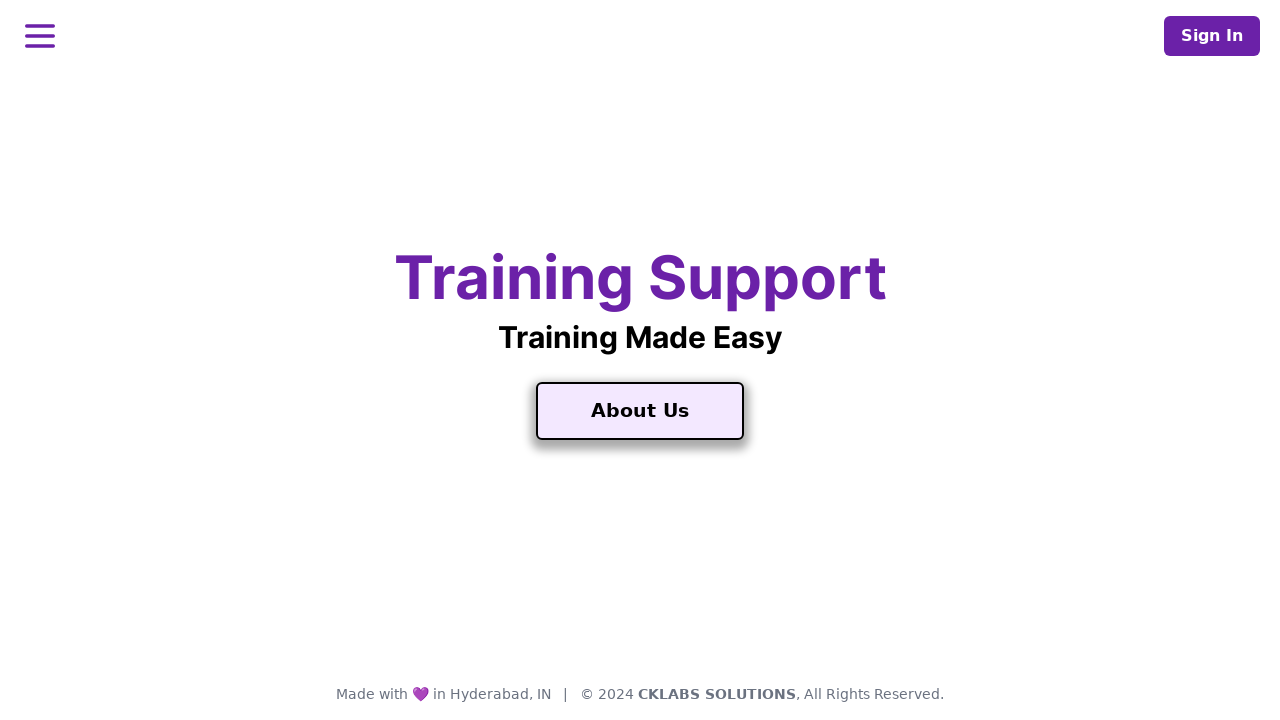

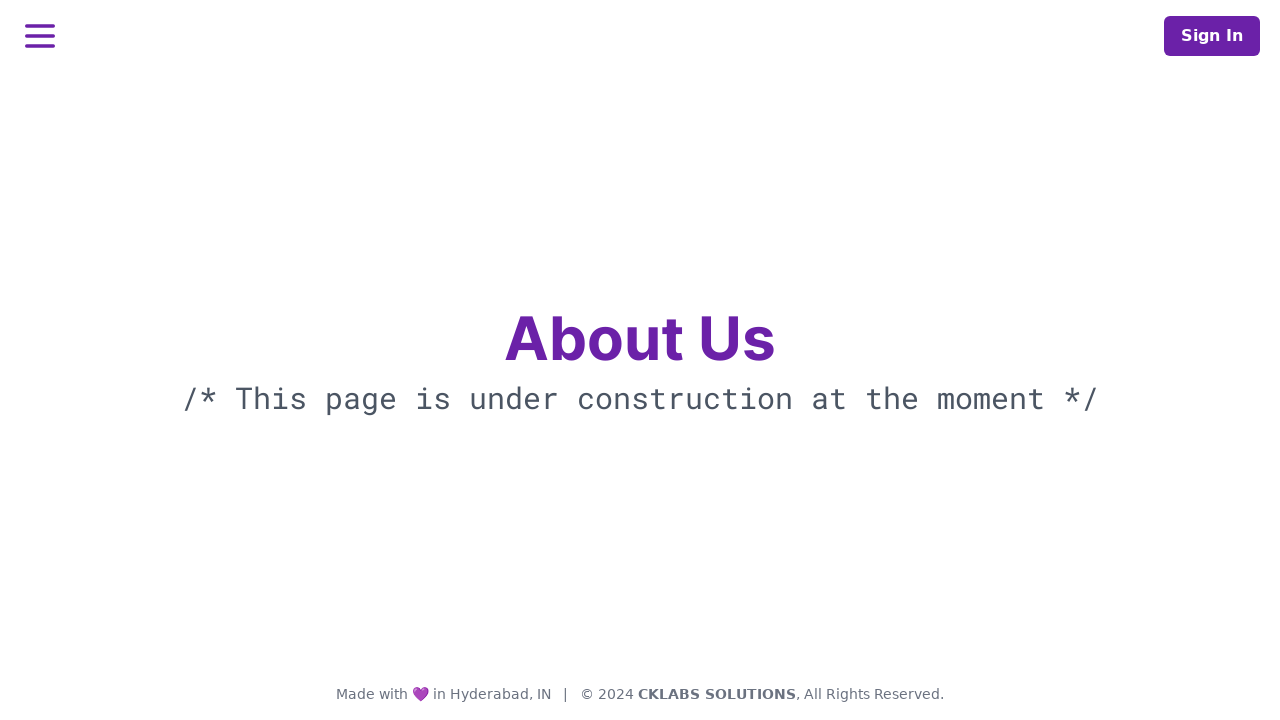